Tests that the Clear completed button is hidden when there are no completed items

Starting URL: https://demo.playwright.dev/todomvc

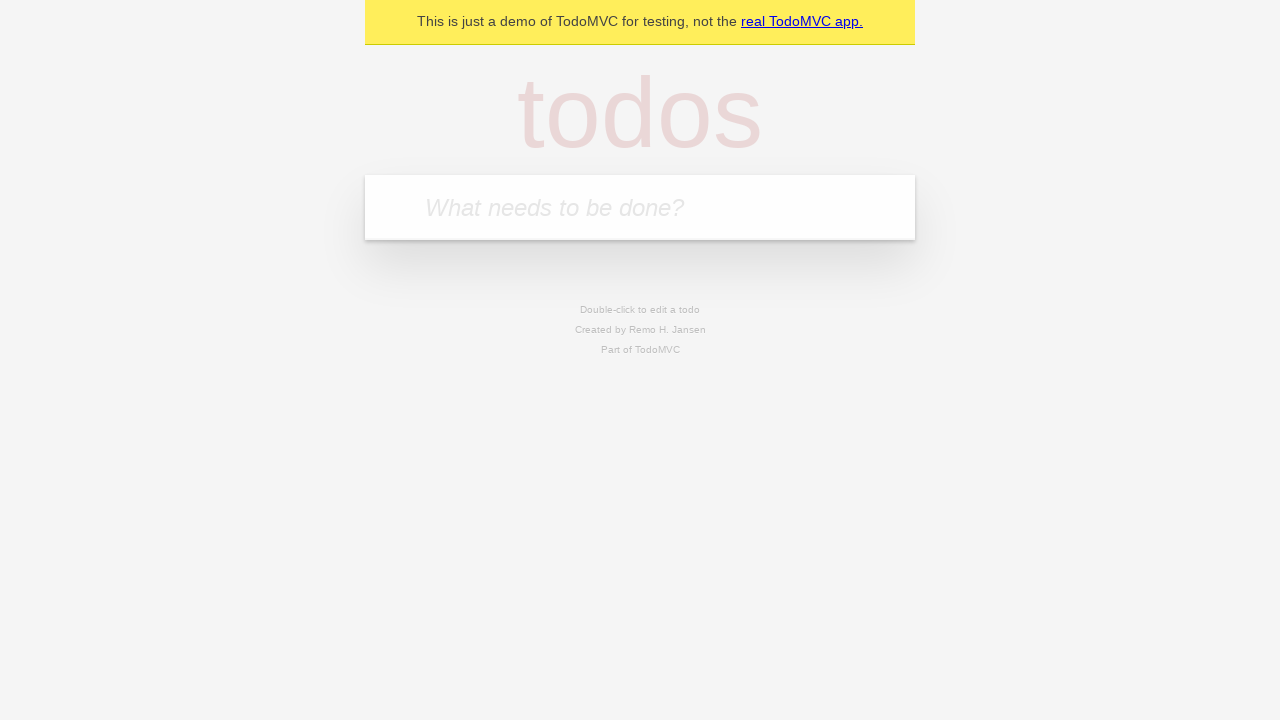

Filled todo input with 'buy some cheese' on internal:attr=[placeholder="What needs to be done?"i]
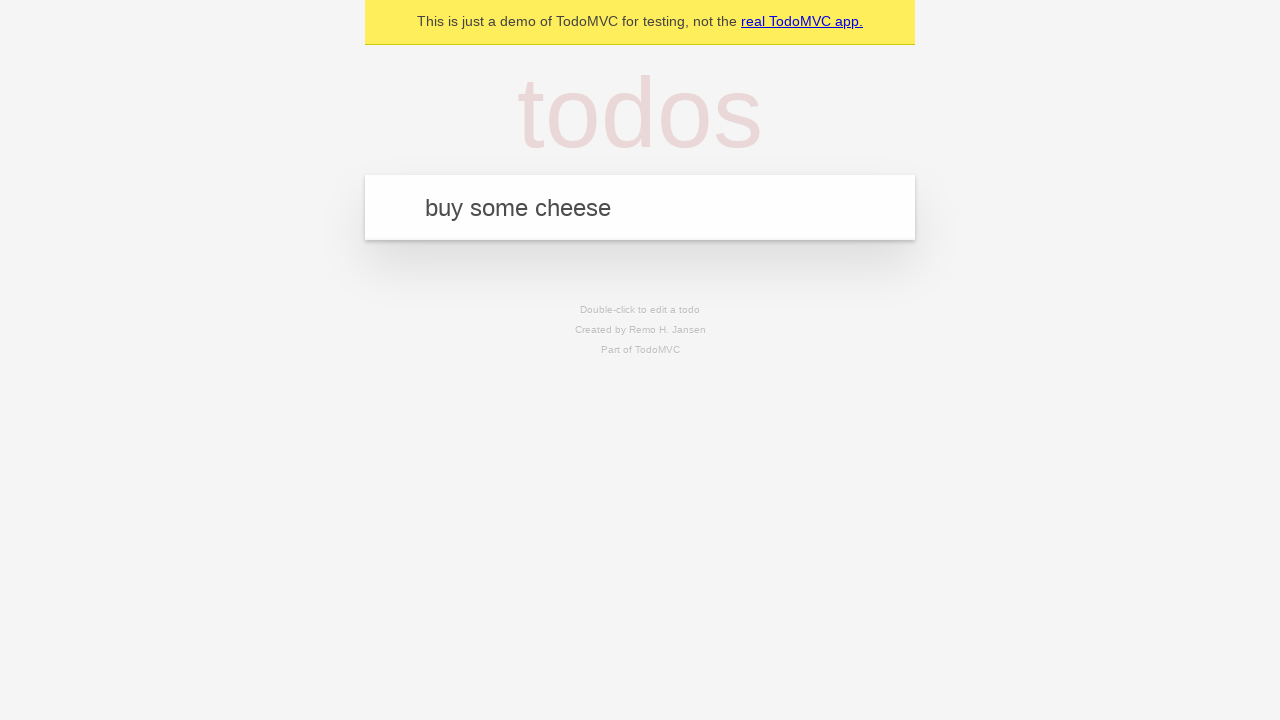

Pressed Enter to add first todo on internal:attr=[placeholder="What needs to be done?"i]
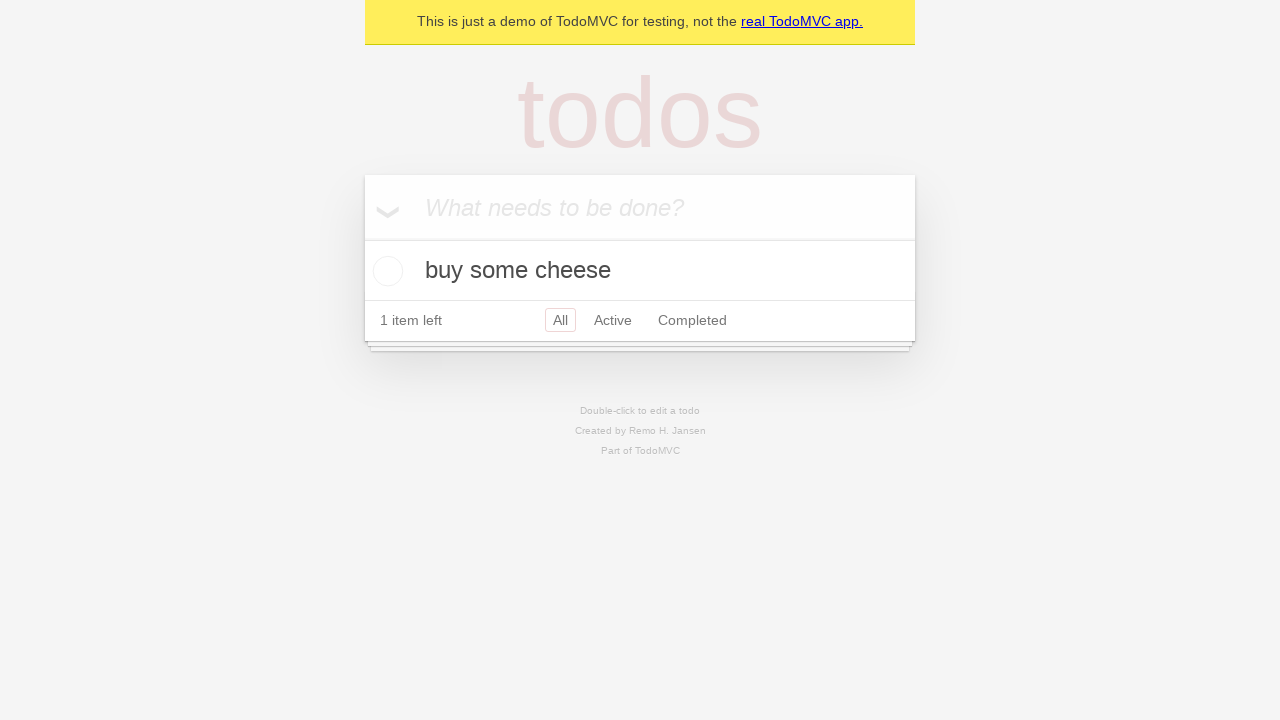

Filled todo input with 'feed the cat' on internal:attr=[placeholder="What needs to be done?"i]
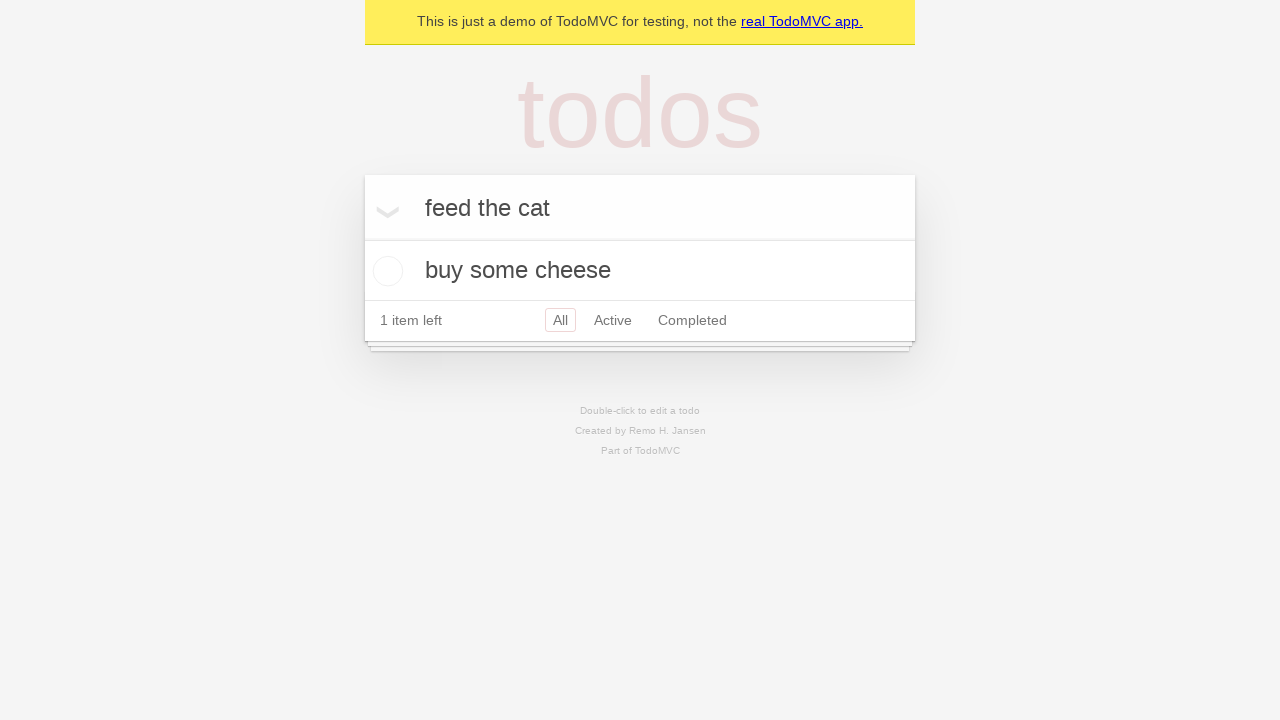

Pressed Enter to add second todo on internal:attr=[placeholder="What needs to be done?"i]
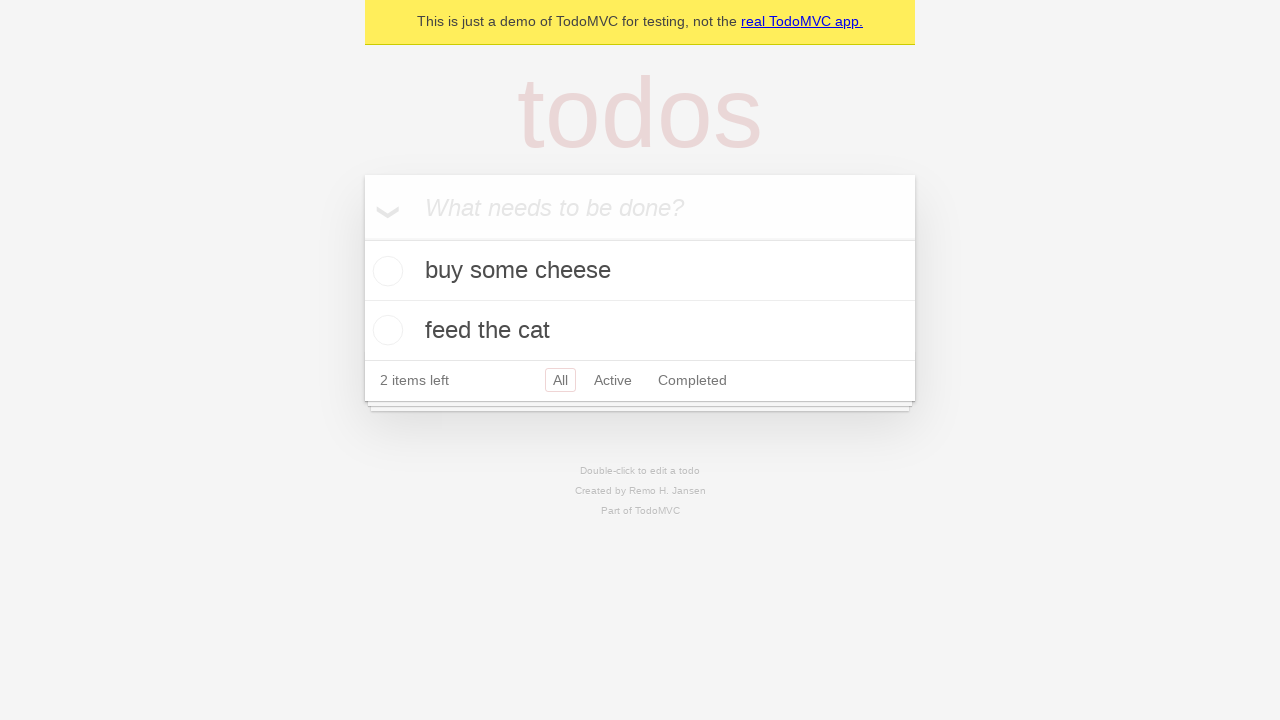

Filled todo input with 'book a doctors appointment' on internal:attr=[placeholder="What needs to be done?"i]
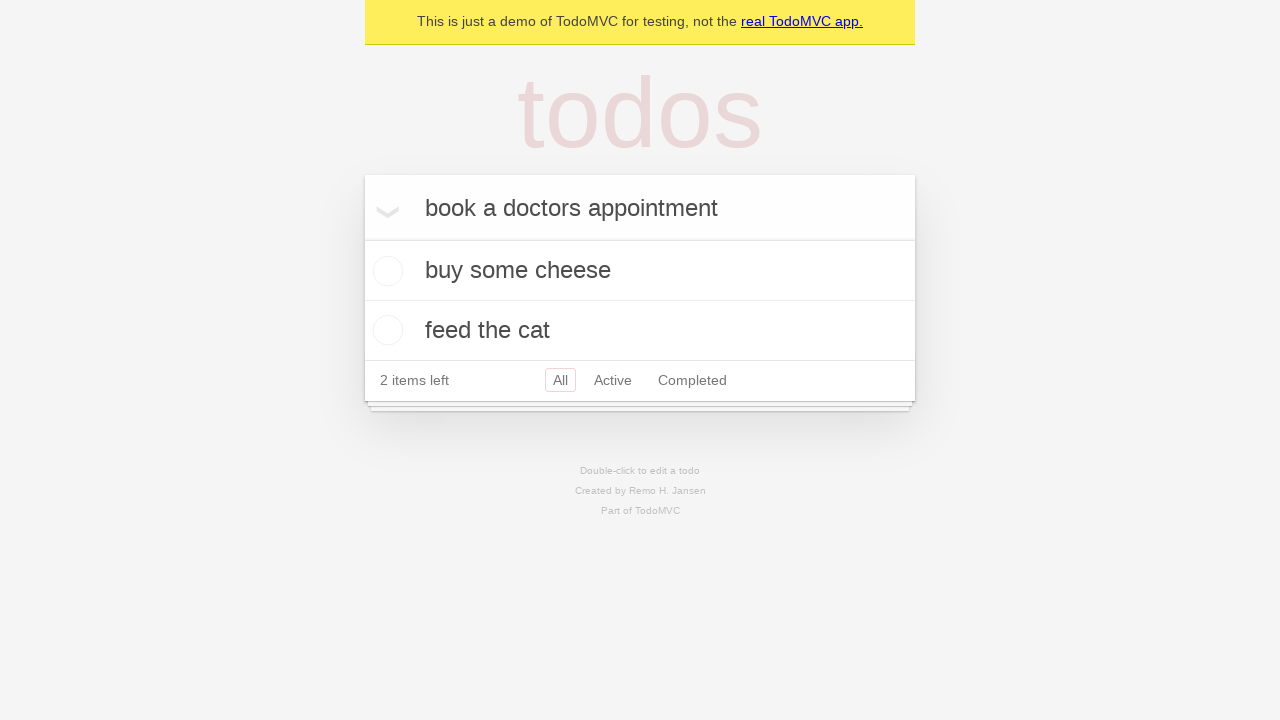

Pressed Enter to add third todo on internal:attr=[placeholder="What needs to be done?"i]
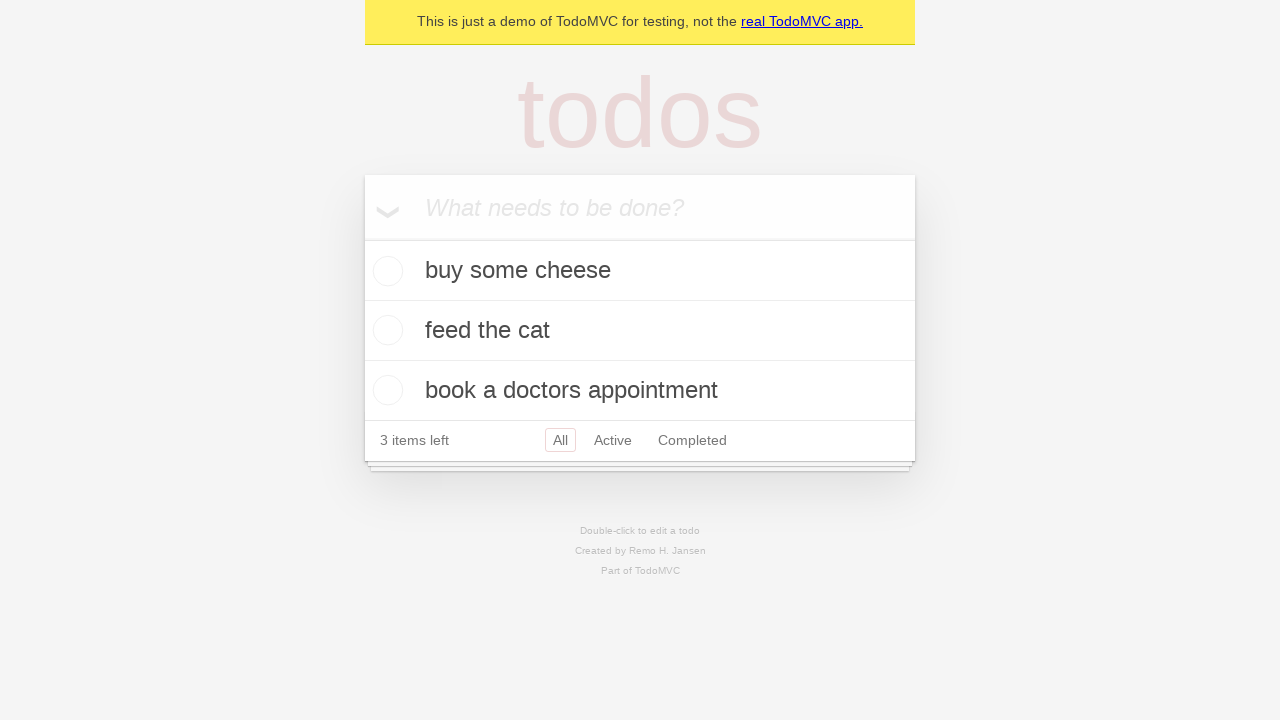

Checked first todo item as completed at (385, 271) on .todo-list li .toggle >> nth=0
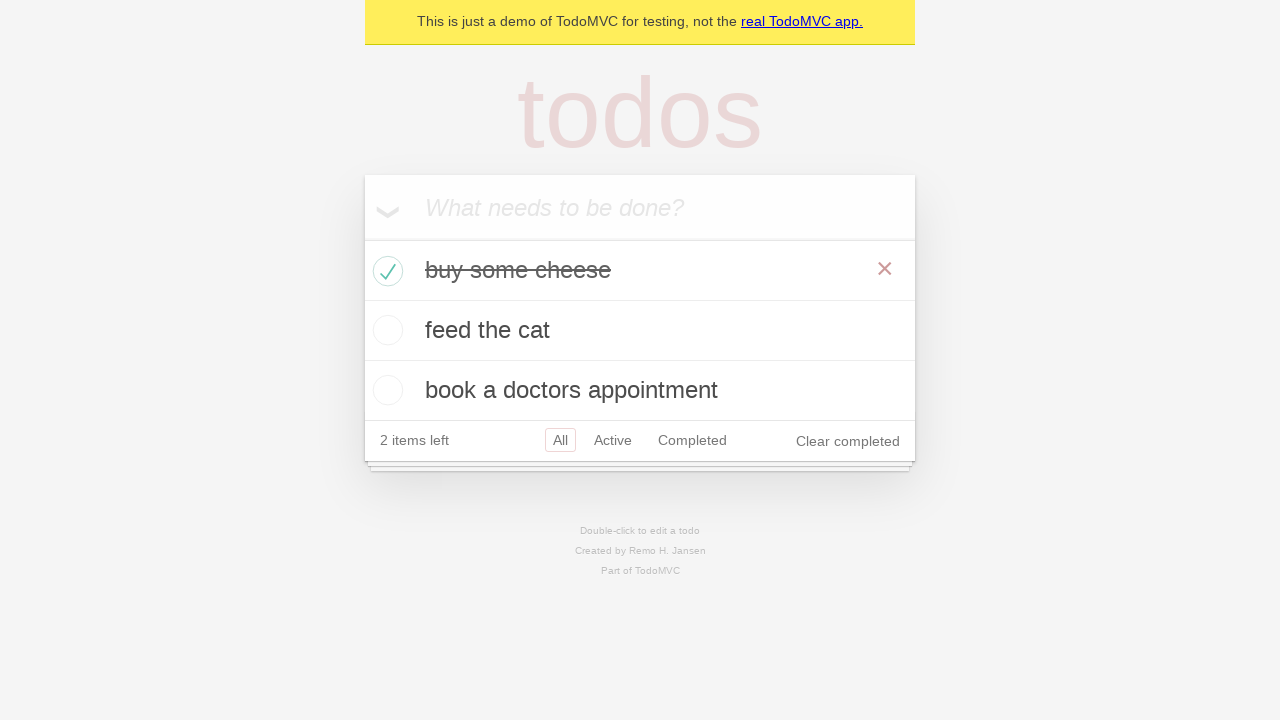

Clicked 'Clear completed' button to remove completed todos at (848, 441) on internal:role=button[name="Clear completed"i]
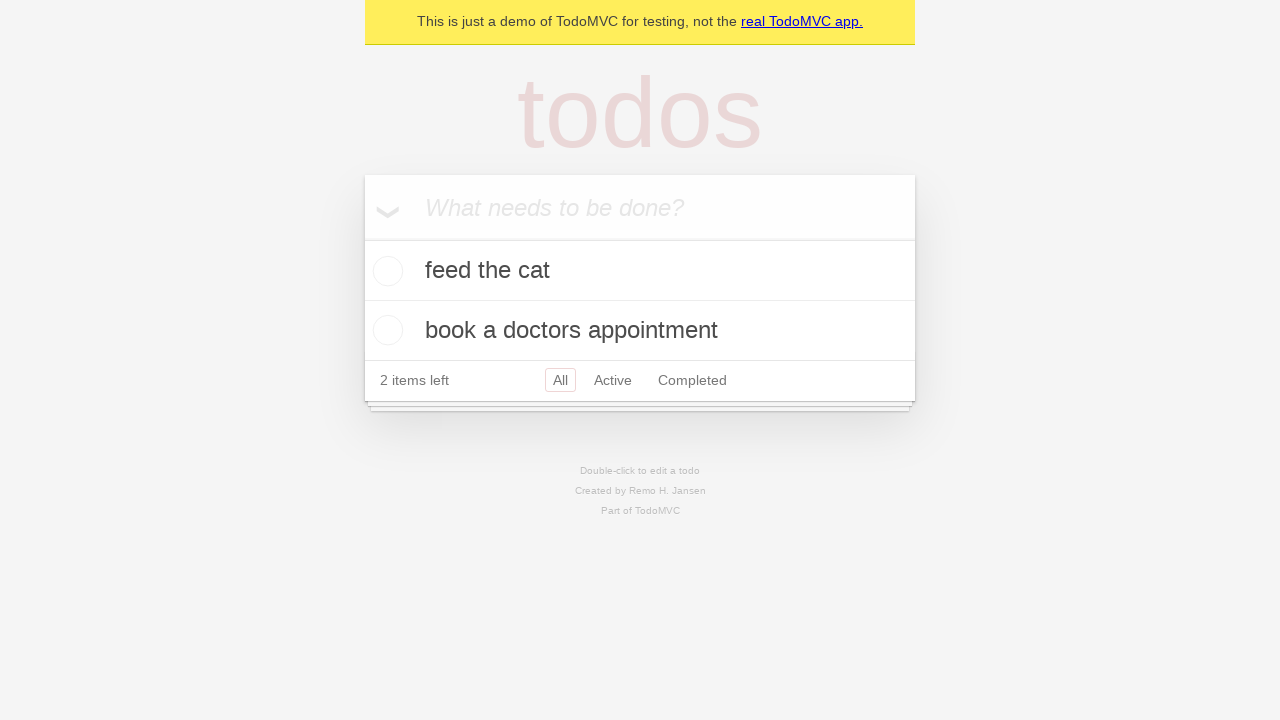

Waited for UI to update after clearing completed items
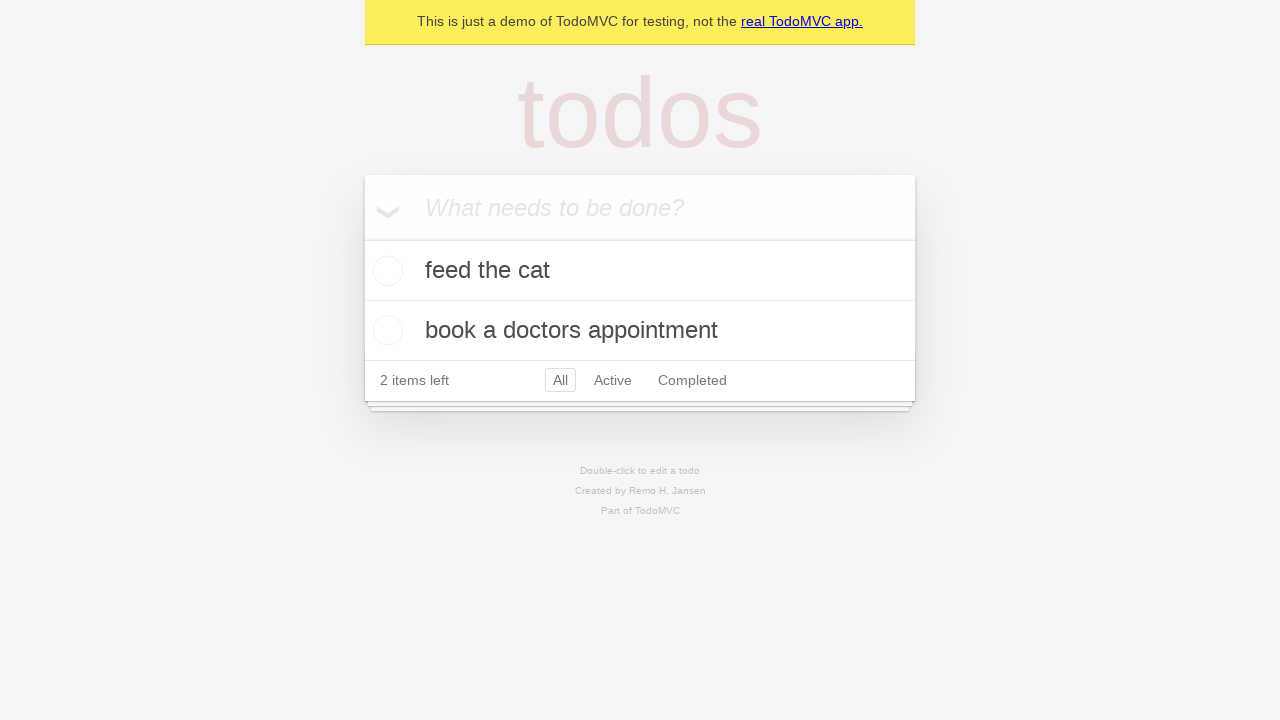

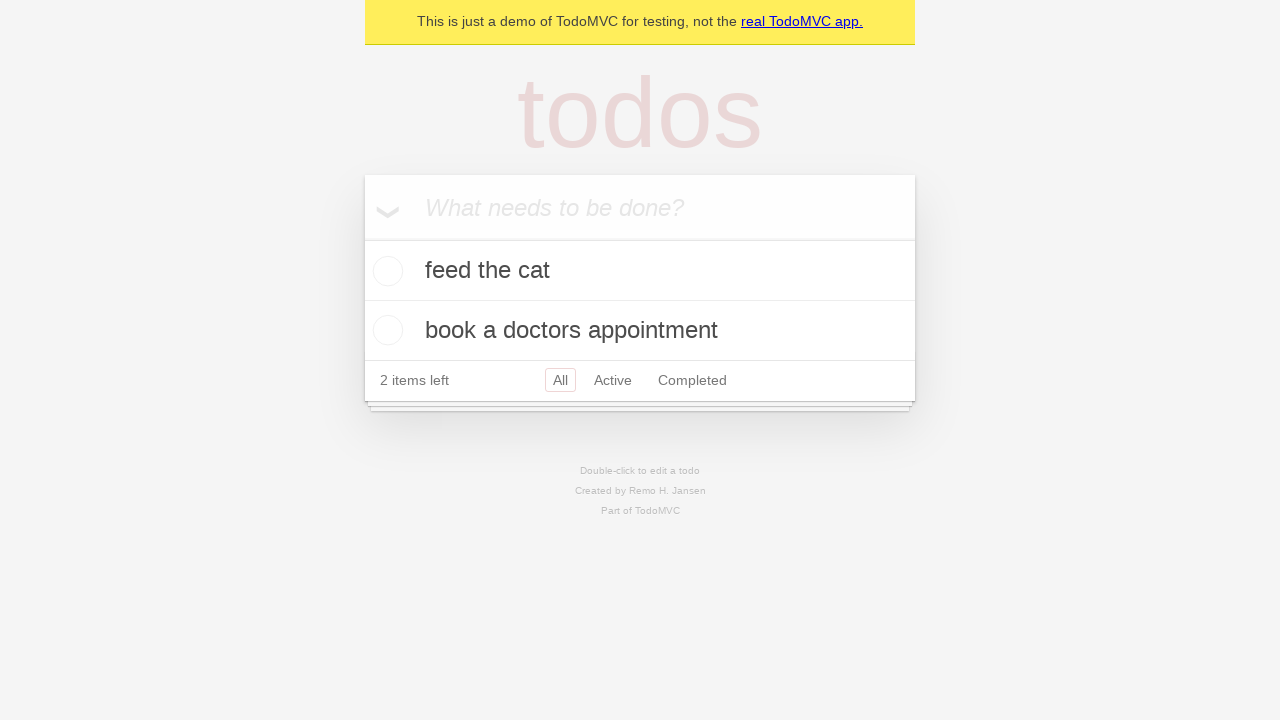